Tests navigation from order page to main page by clicking on the logo/scooter button

Starting URL: https://qa-scooter.praktikum-services.ru/order

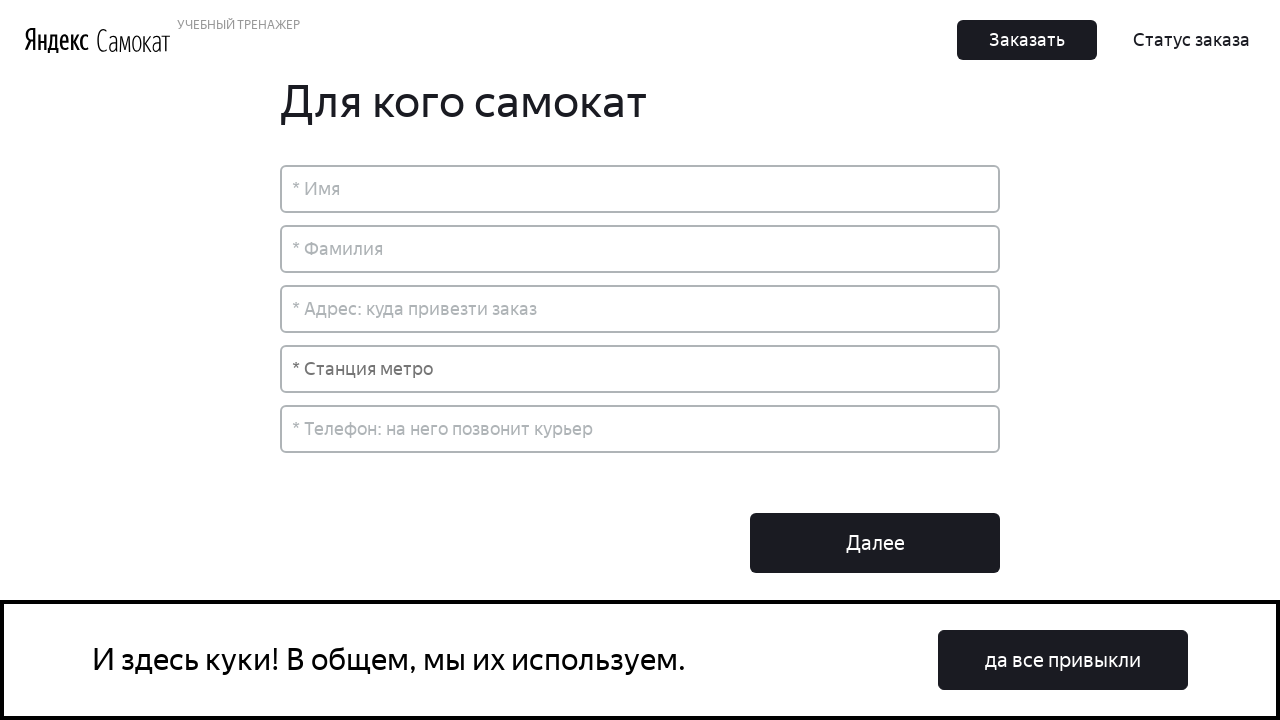

Clicked on the logo/scooter button to navigate from order page to main page at (134, 40) on a.Header_LogoScooter__3lsAR
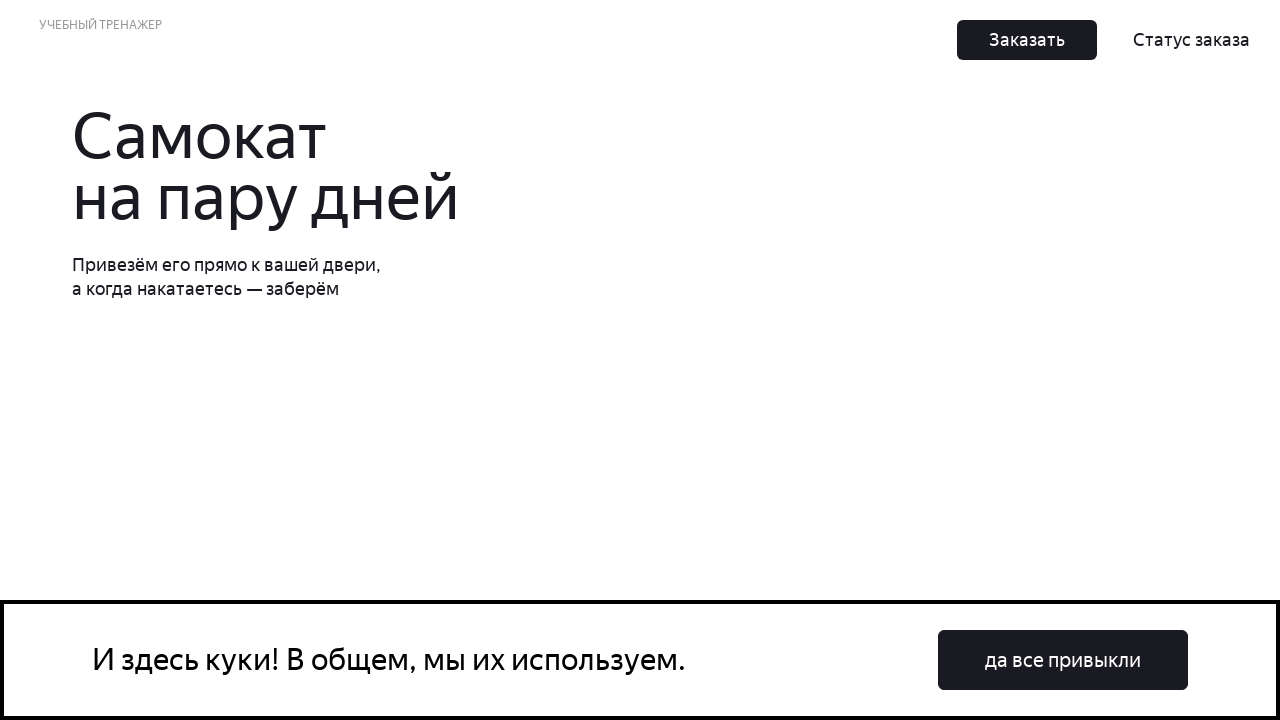

Waited for page to load with networkidle state
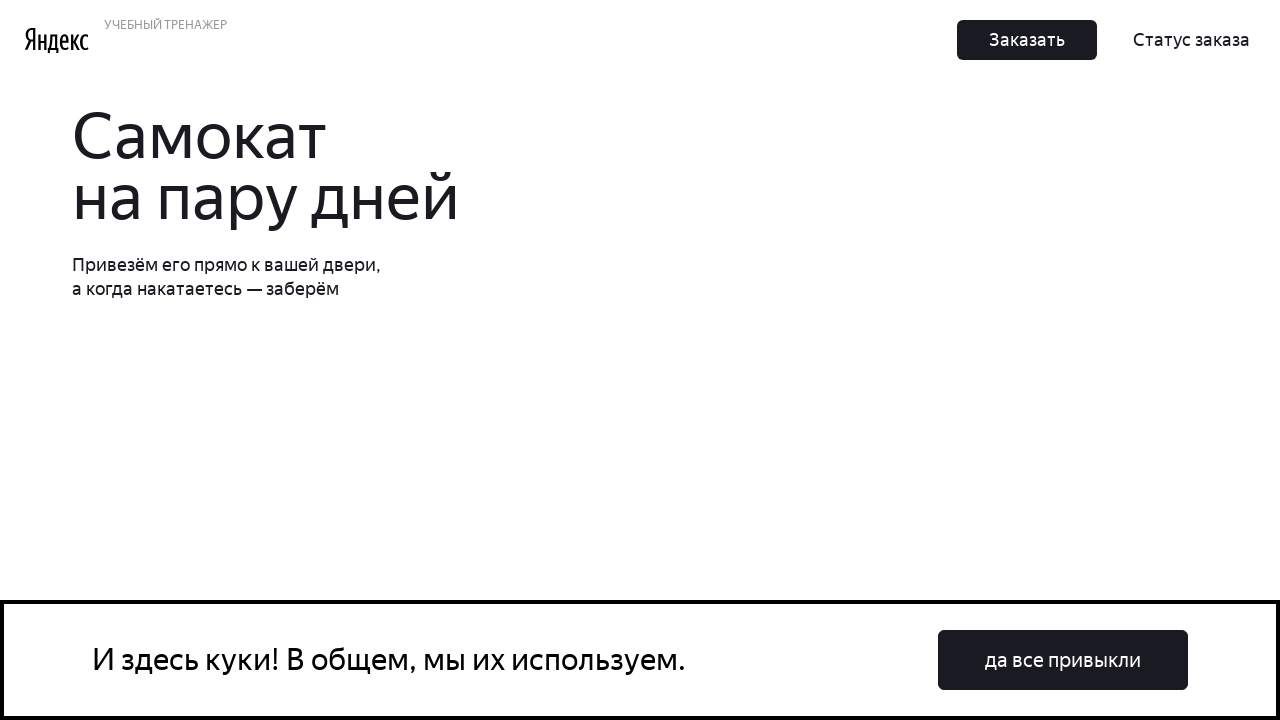

Verified navigation to main page by checking URL contains 'qa-scooter.praktikum-services.ru'
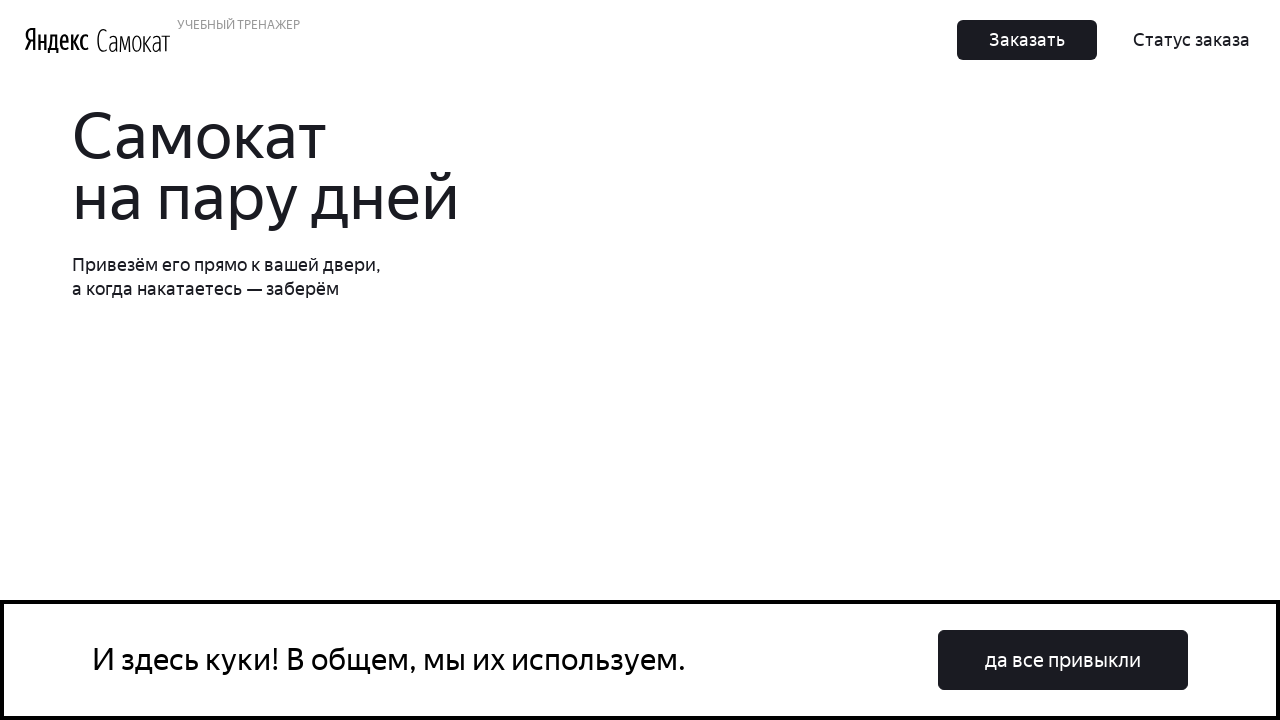

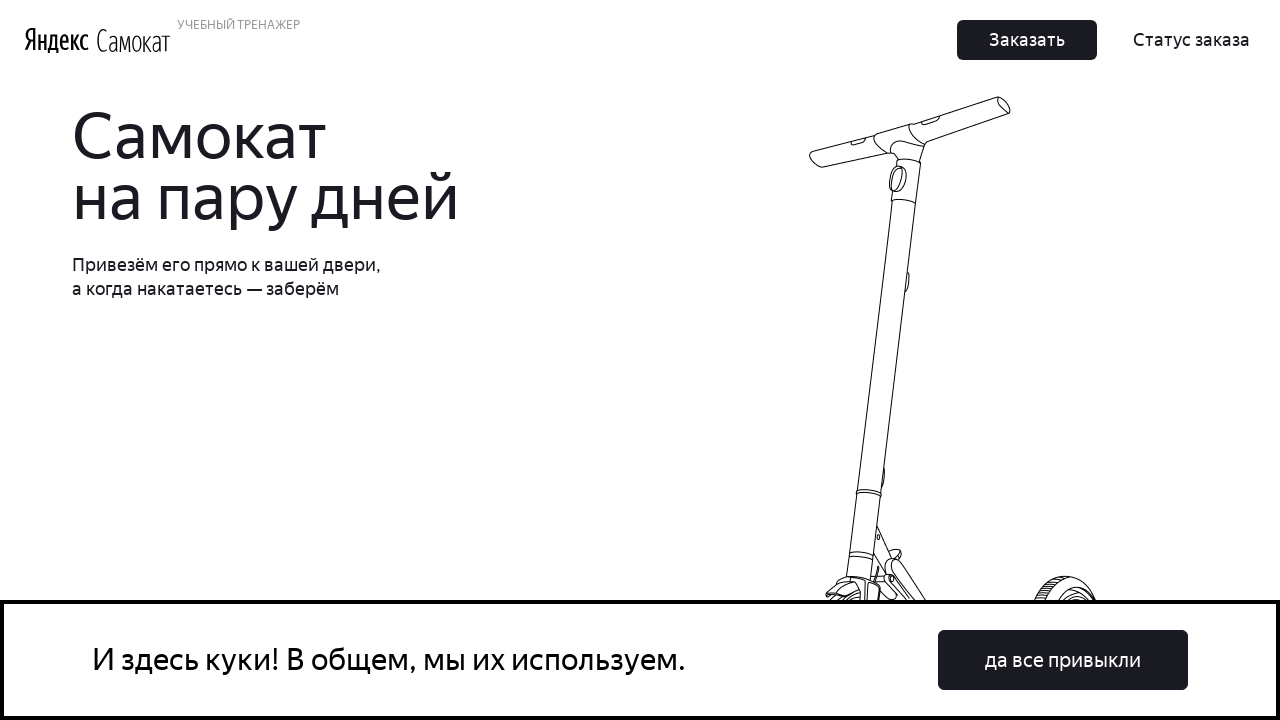